Tests hover functionality on the second user profile by hovering over the avatar and clicking the revealed link

Starting URL: http://the-internet.herokuapp.com/hovers

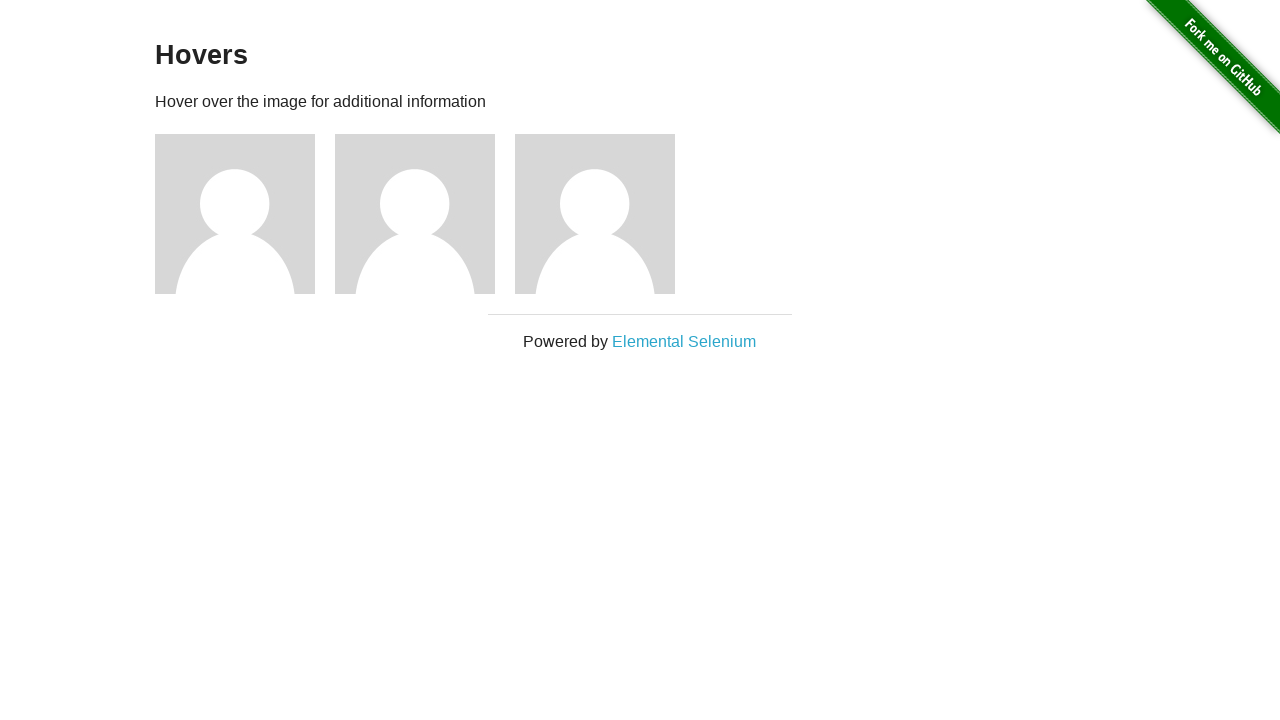

Hovered over the second user profile avatar at (425, 214) on xpath=//*[@id='content']/div/div[2]
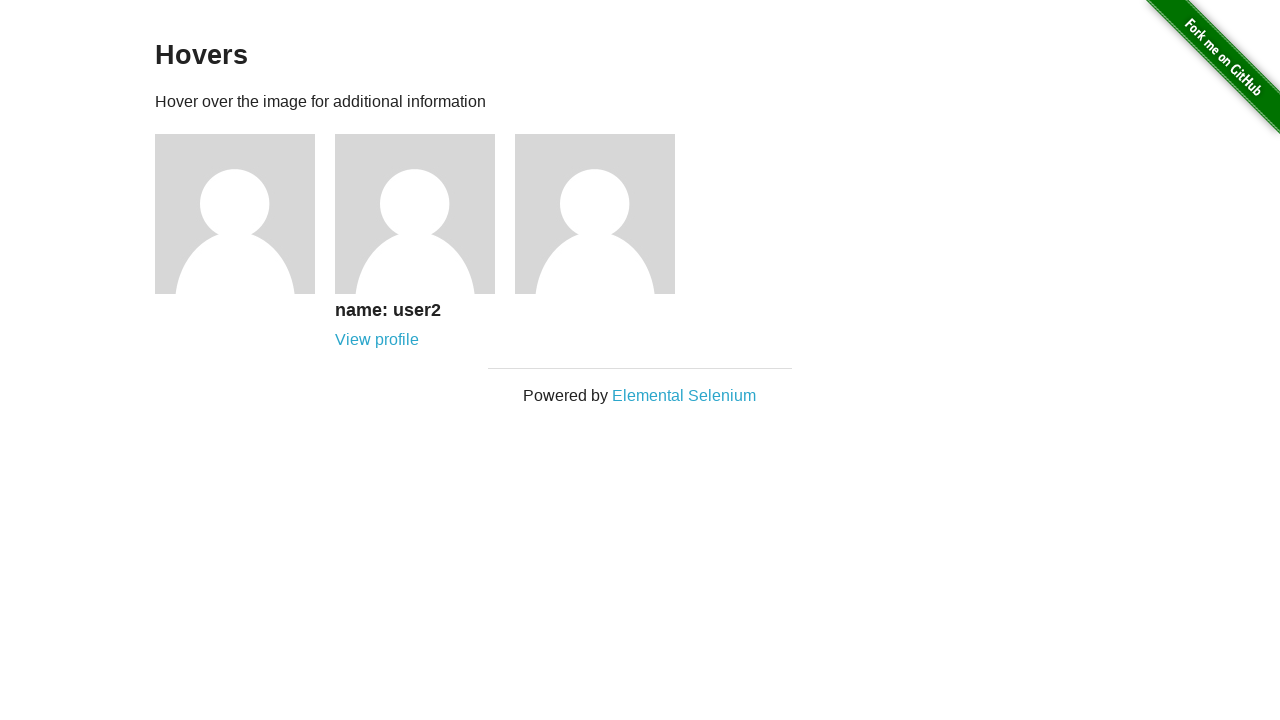

Clicked the revealed profile link on second user at (377, 340) on xpath=//*[@id='content']/div/div[2]/div/a
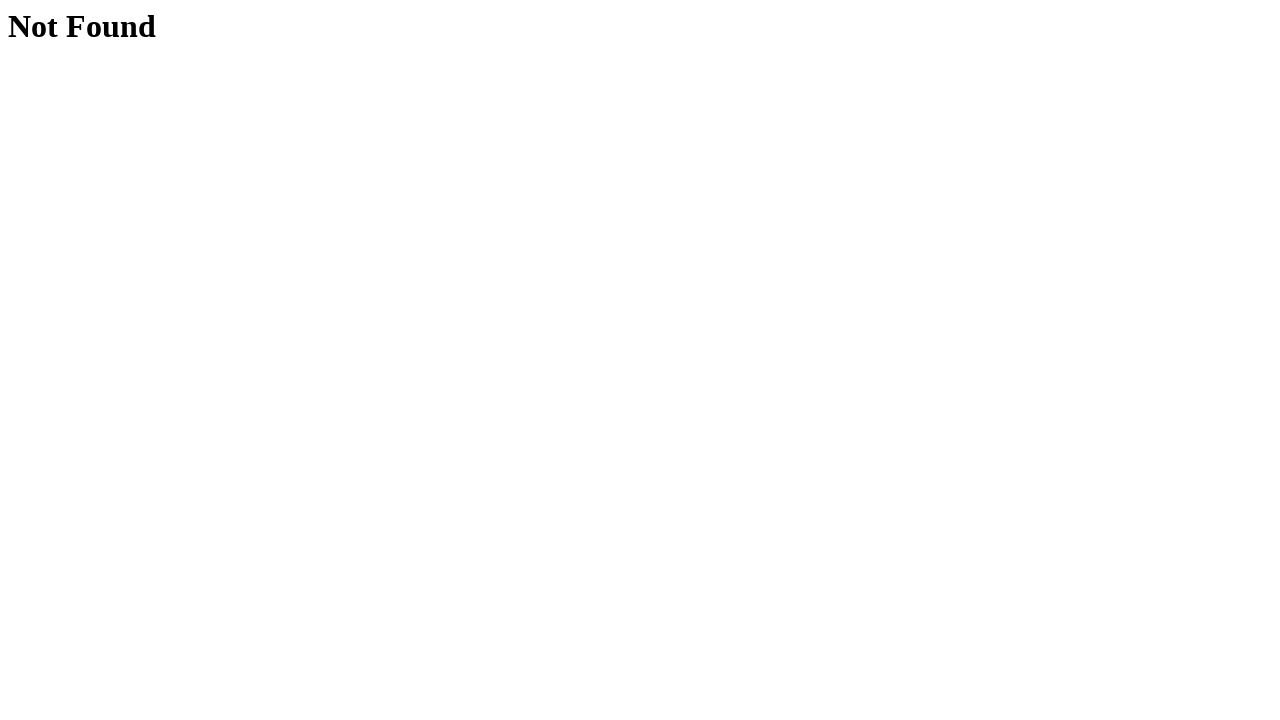

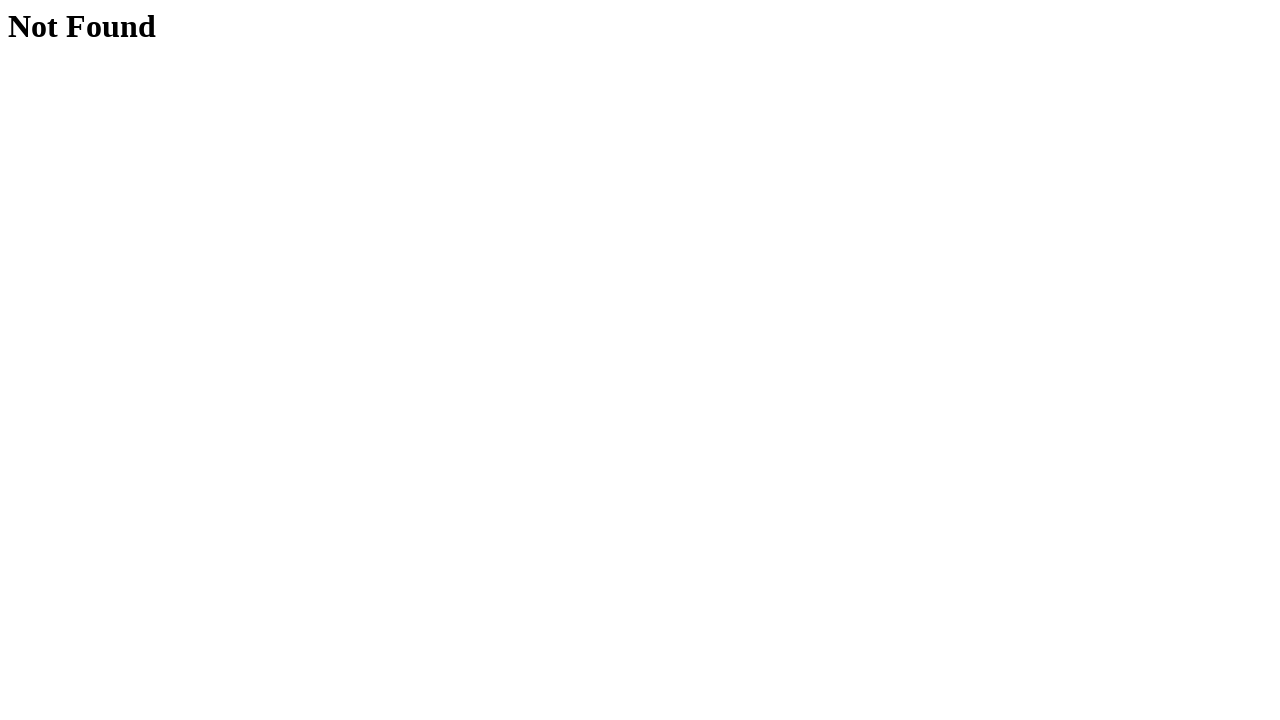